Tests Gmail help navigation by clicking Help link to open a new tab, then navigating to the Community section

Starting URL: https://www.gmail.com/

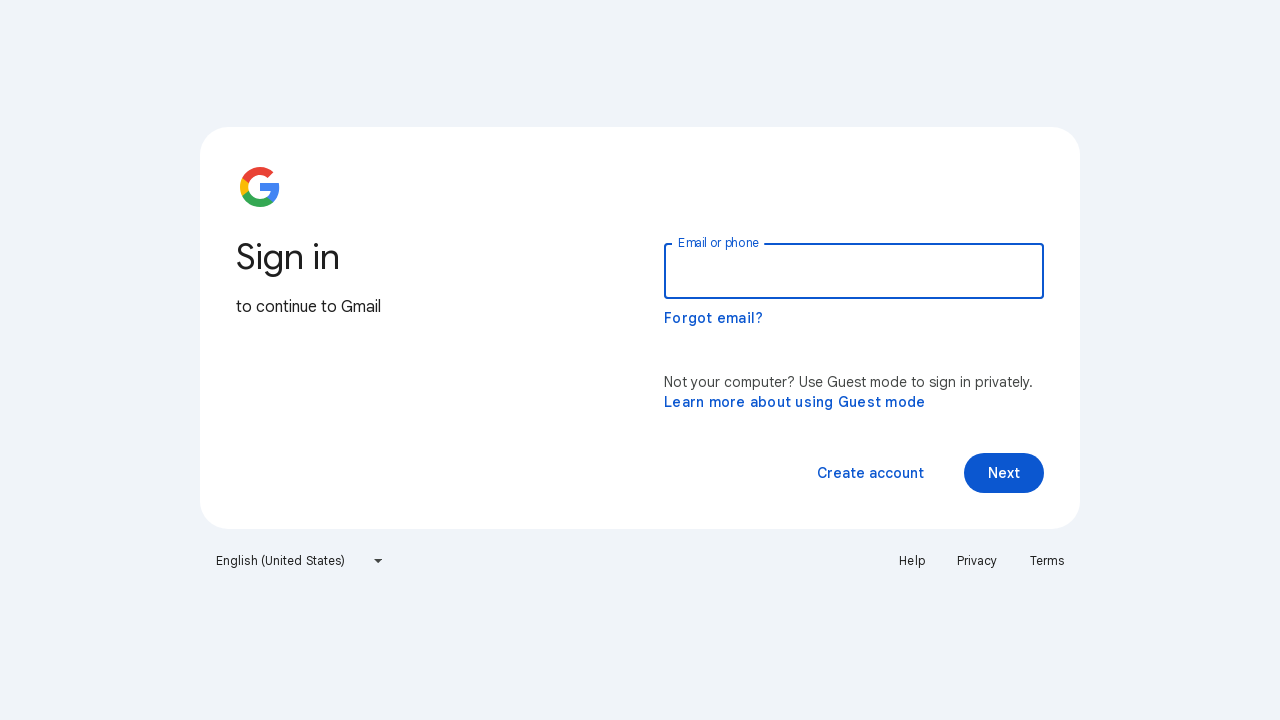

Clicked Help link to open new tab at (912, 561) on a:has-text('Help')
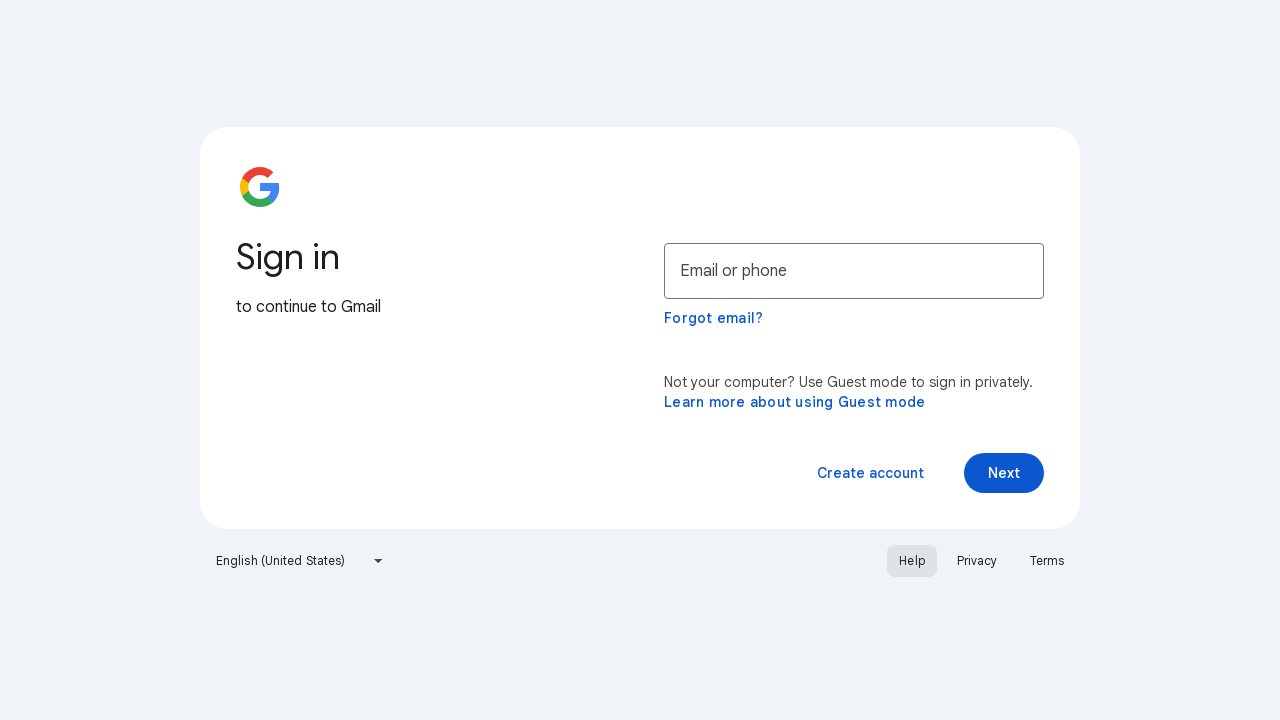

New tab opened from Help link
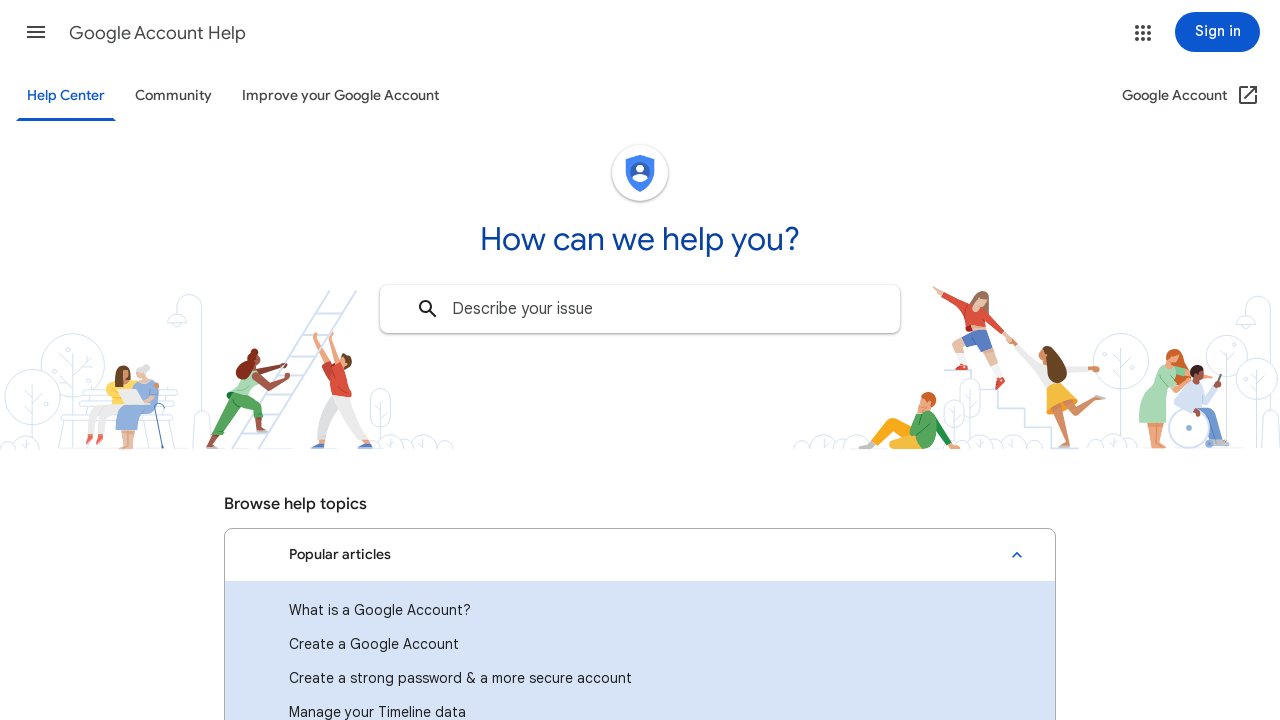

Help page loaded in new tab
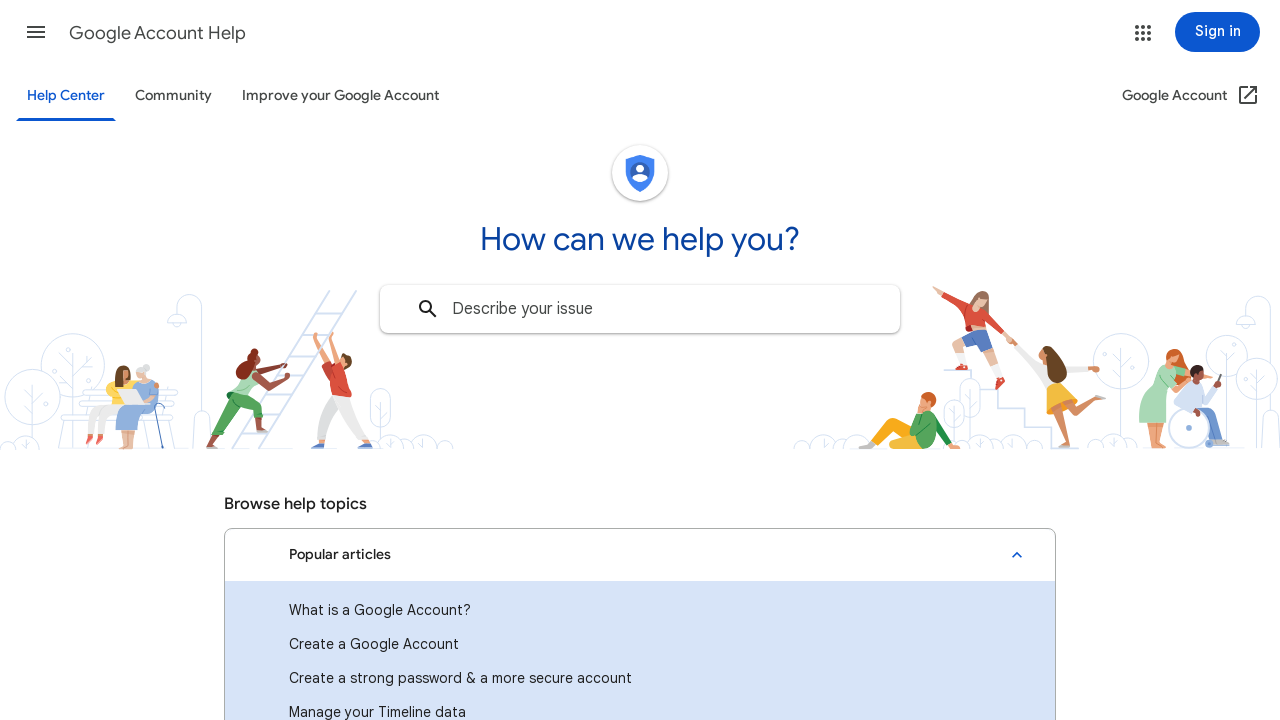

Clicked Community link on Help page at (174, 96) on a:has-text('Community')
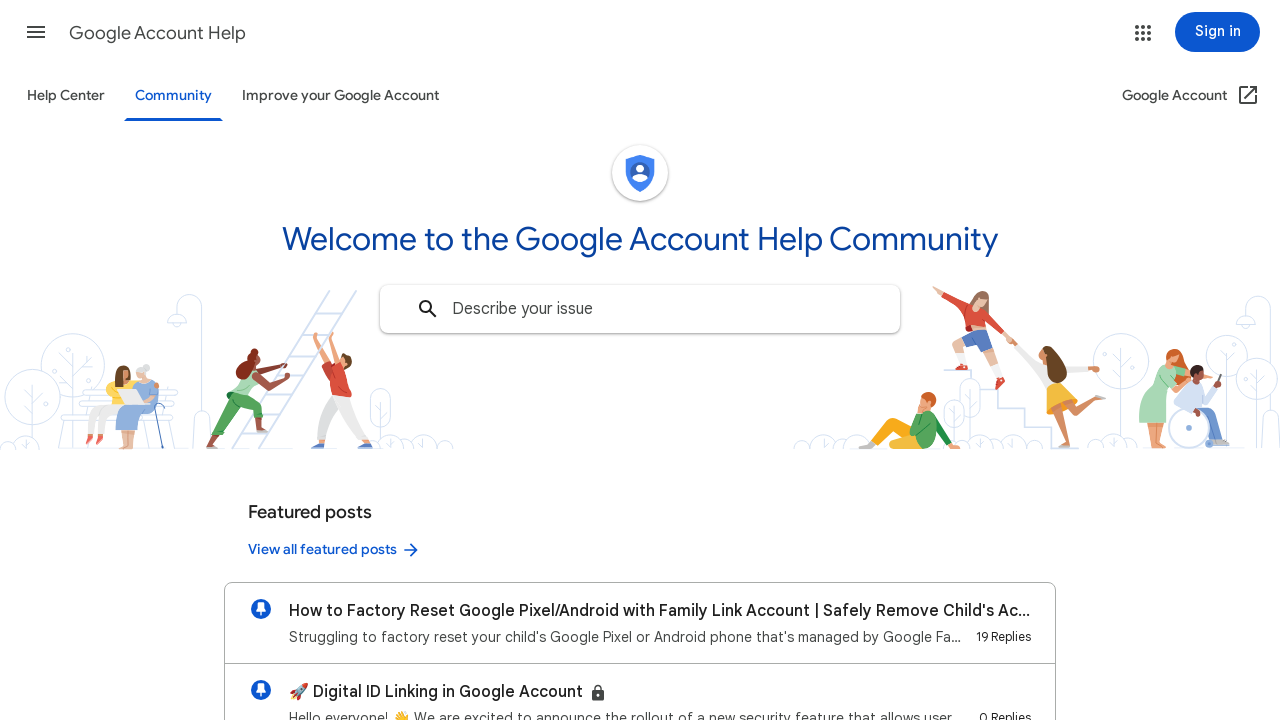

Community page loaded successfully
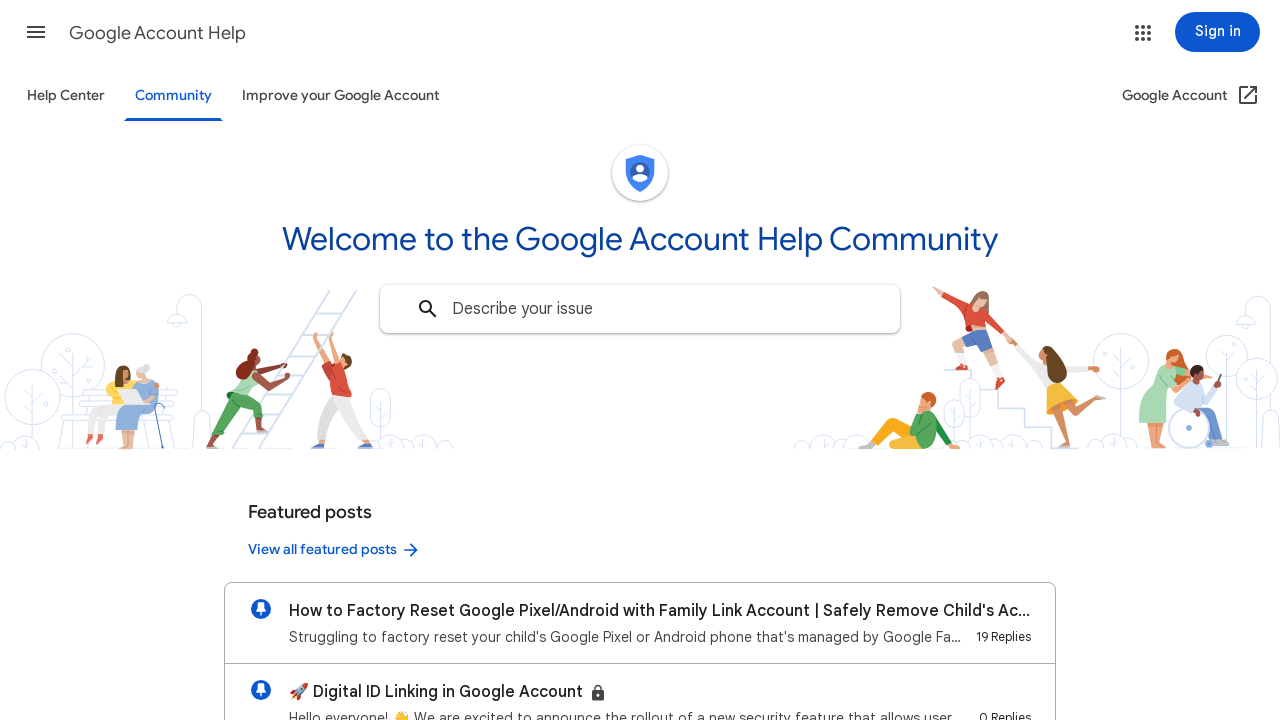

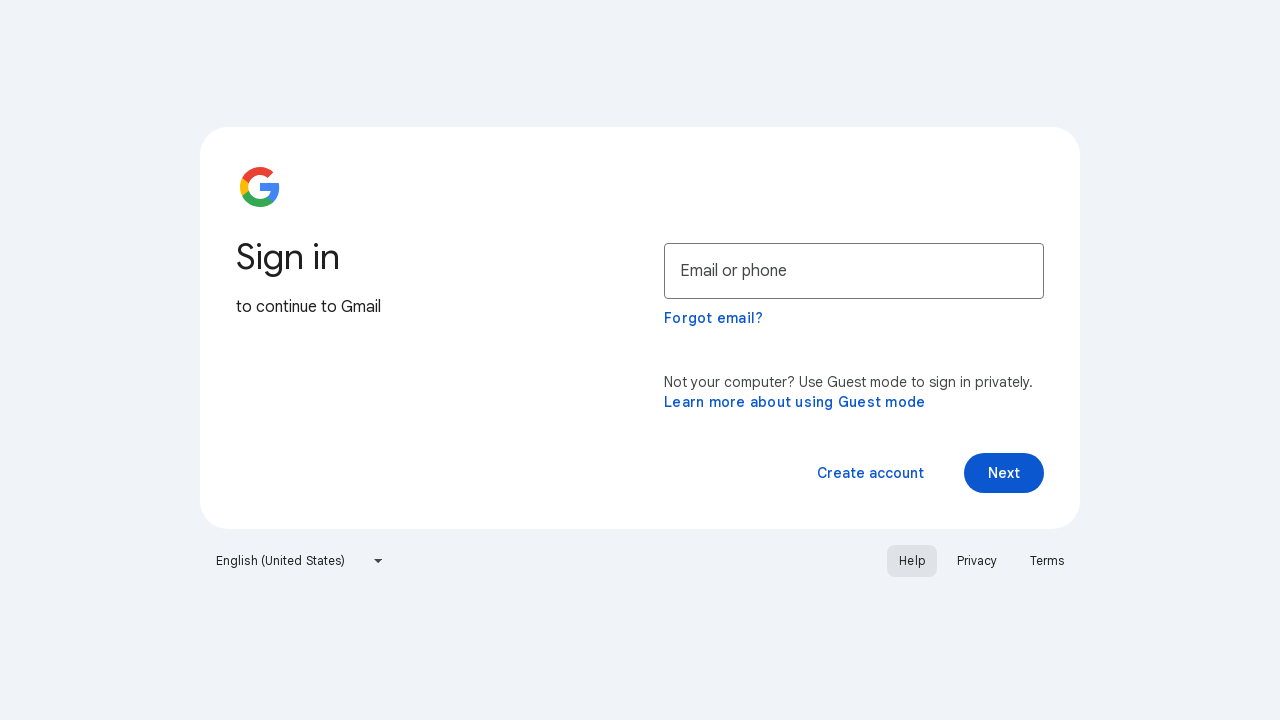